Tests TodoMVC React application by adding a new todo item and marking it as complete

Starting URL: https://todomvc.com/examples/react/dist/

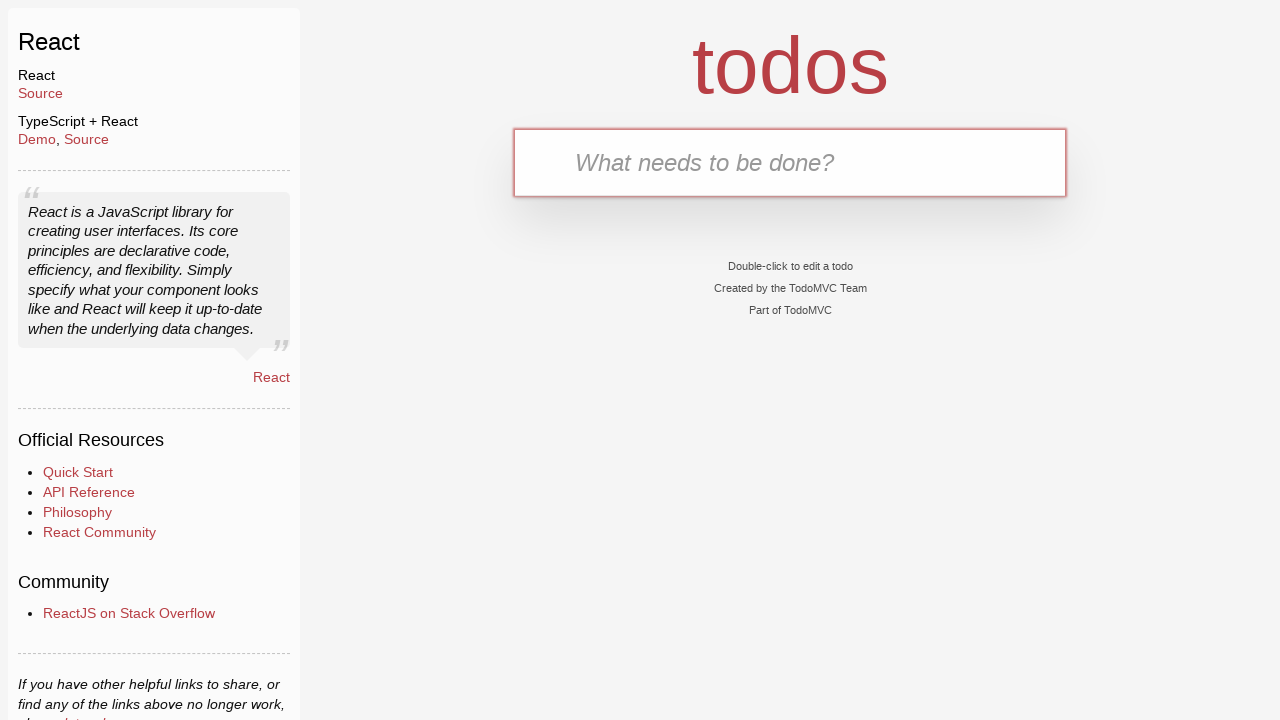

Navigated to TodoMVC React application
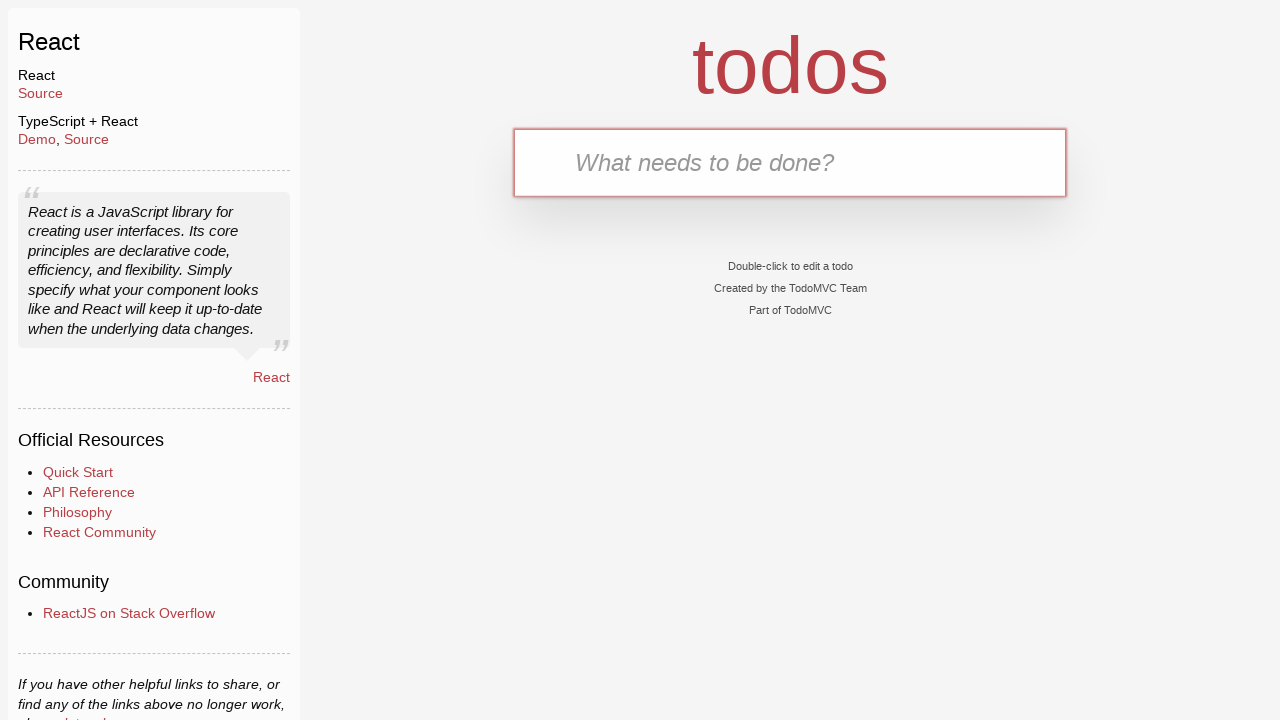

Filled todo input field with 'Buy milk' on .new-todo
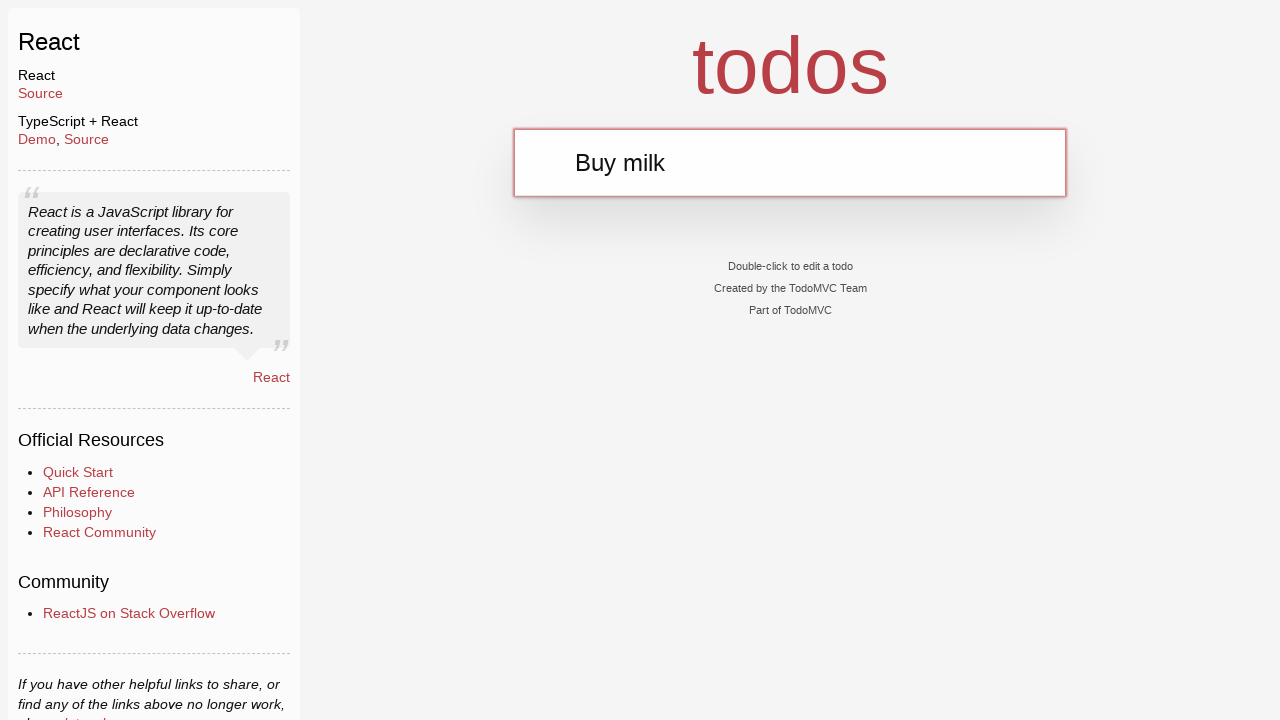

Pressed Enter to add the todo item on .new-todo
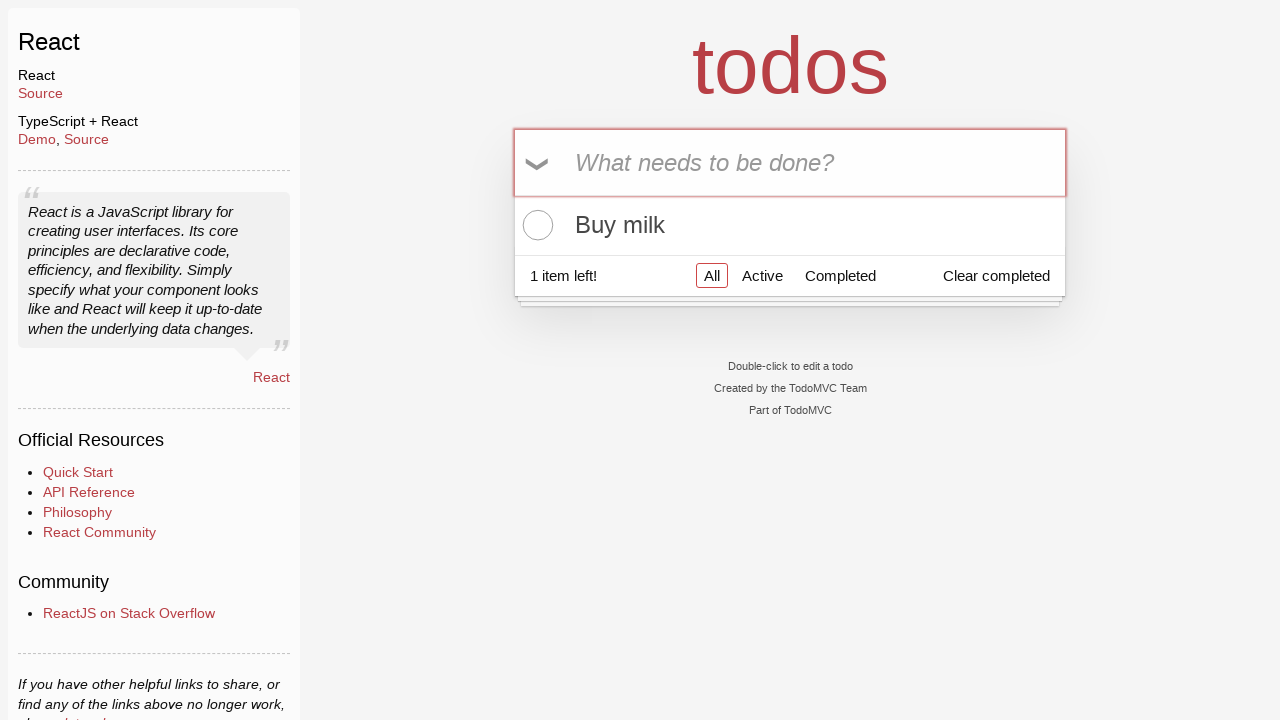

Todo item appeared in the list
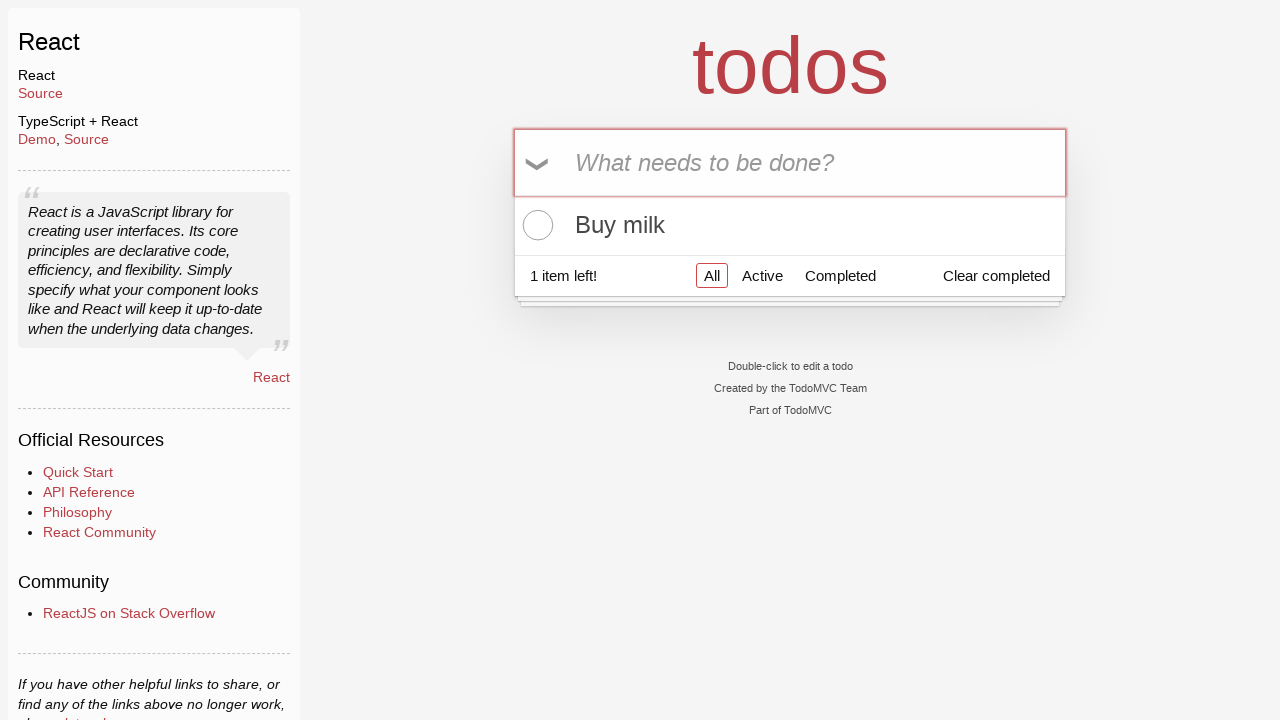

Clicked checkbox to mark todo item as complete at (535, 225) on .todo-list li input[type='checkbox']
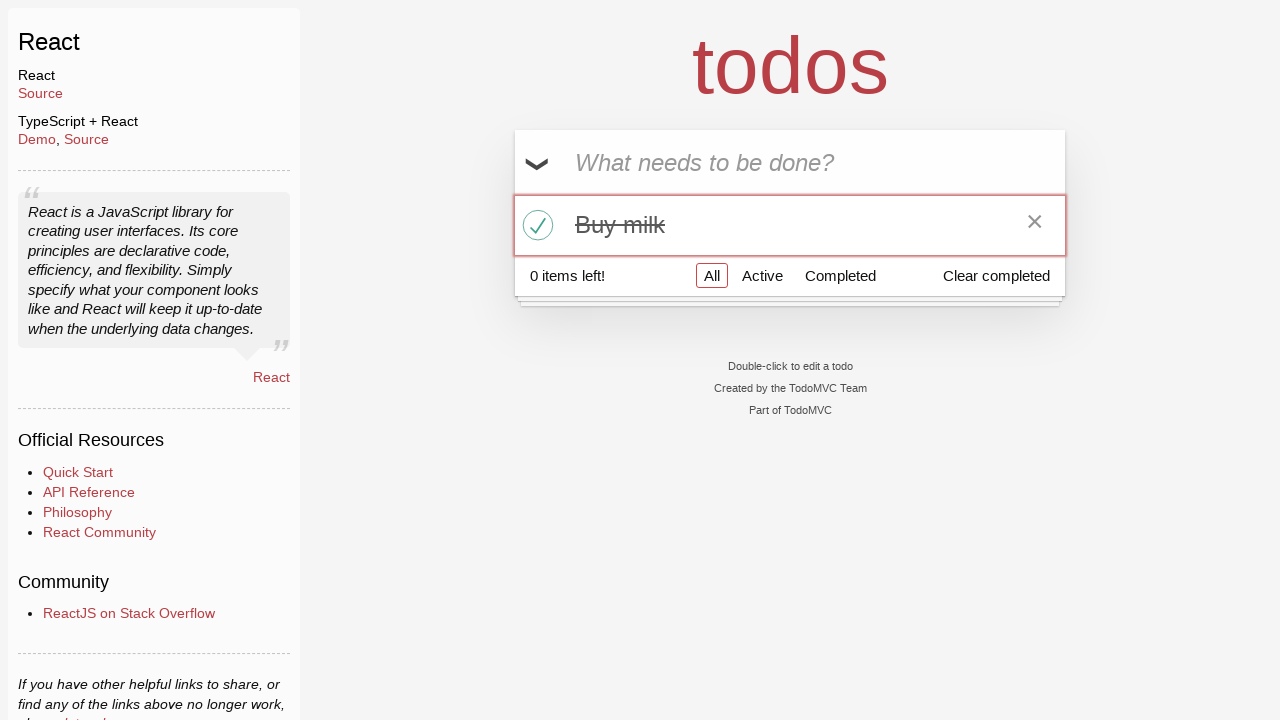

Todo item marked as completed successfully
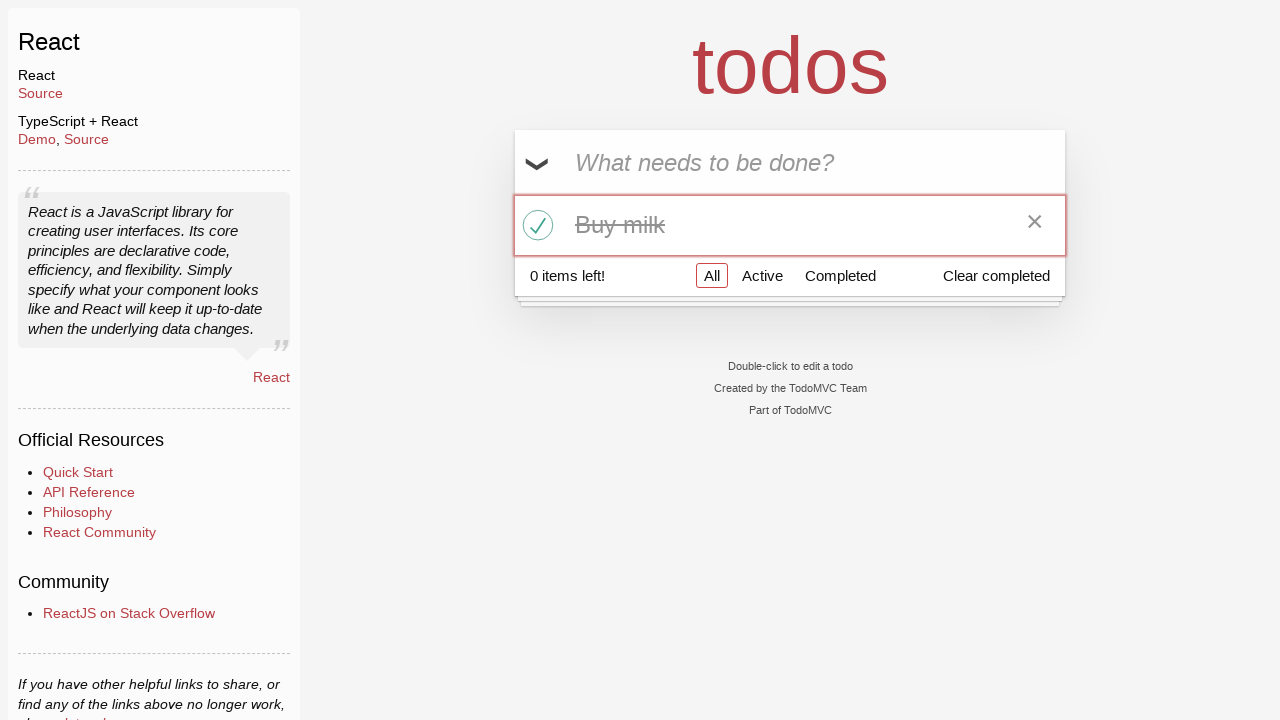

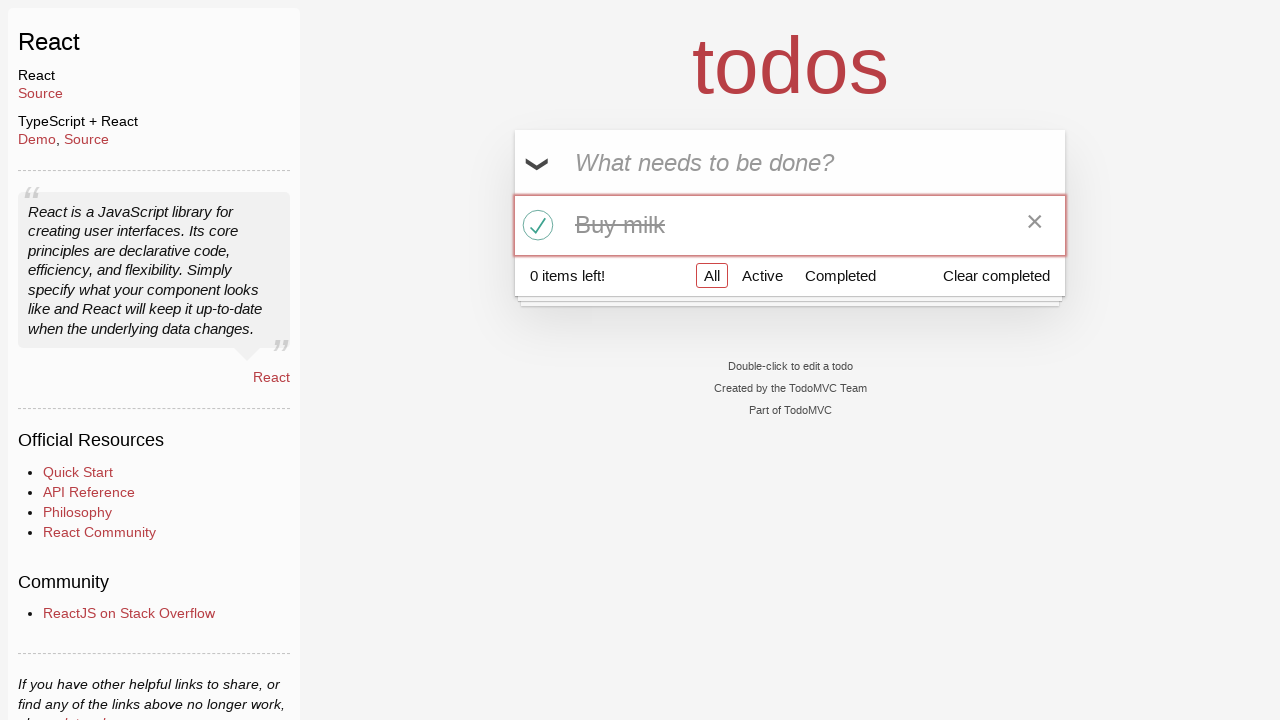